Tests the contact form validation by first submitting an empty form to trigger error messages, then filling in the required fields (forename, email, message) and verifying the validation errors clear.

Starting URL: http://jupiter.cloud.planittesting.com

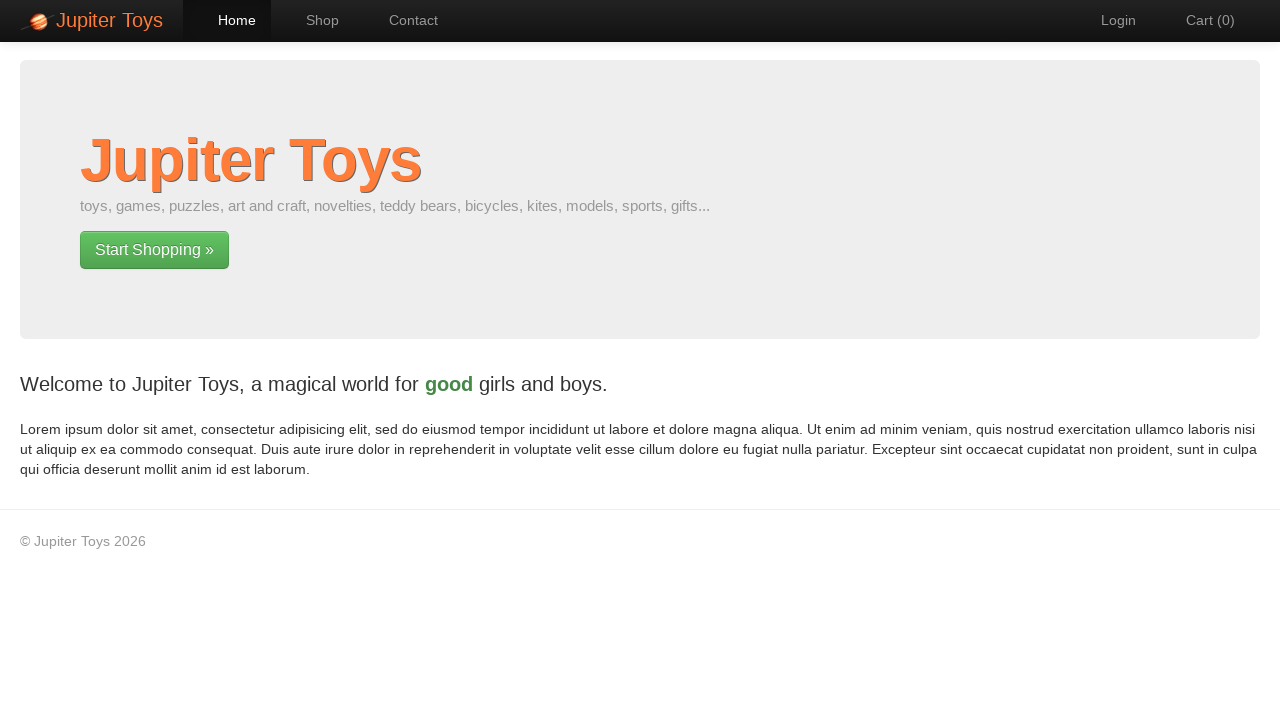

Clicked Contact link to navigate to contact page at (404, 20) on text=Contact
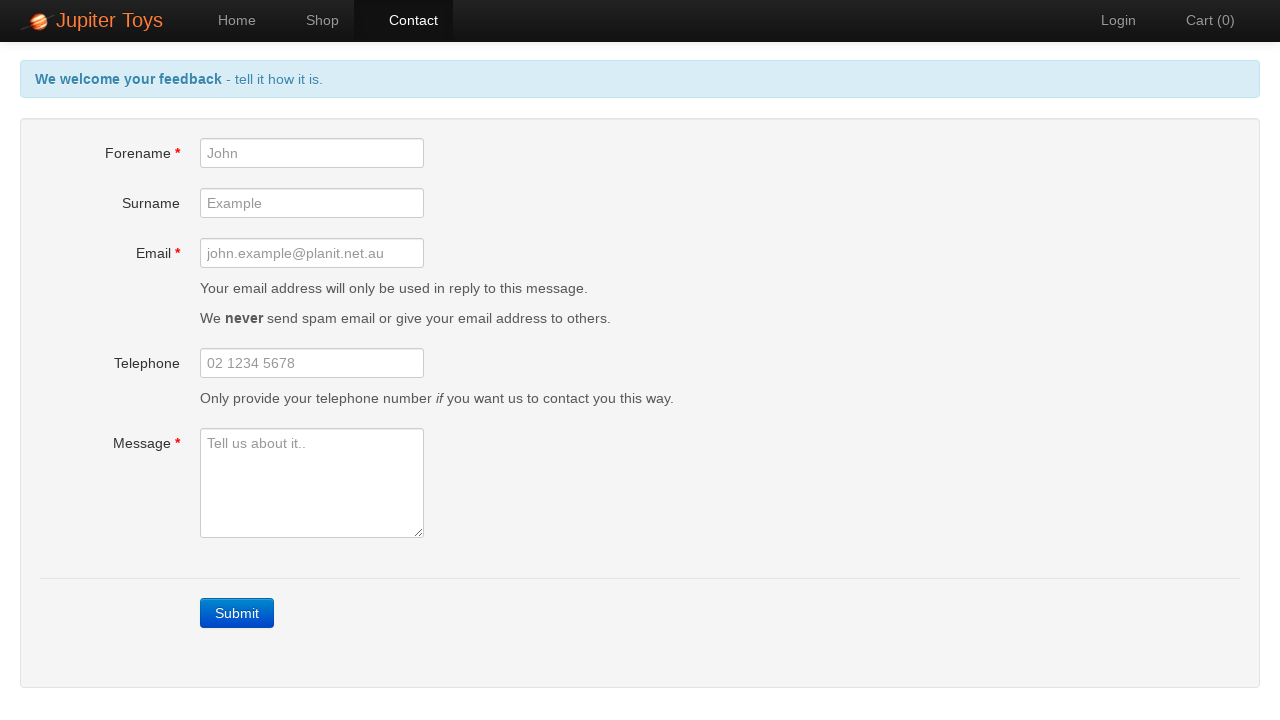

Waited 2 seconds for contact page to load
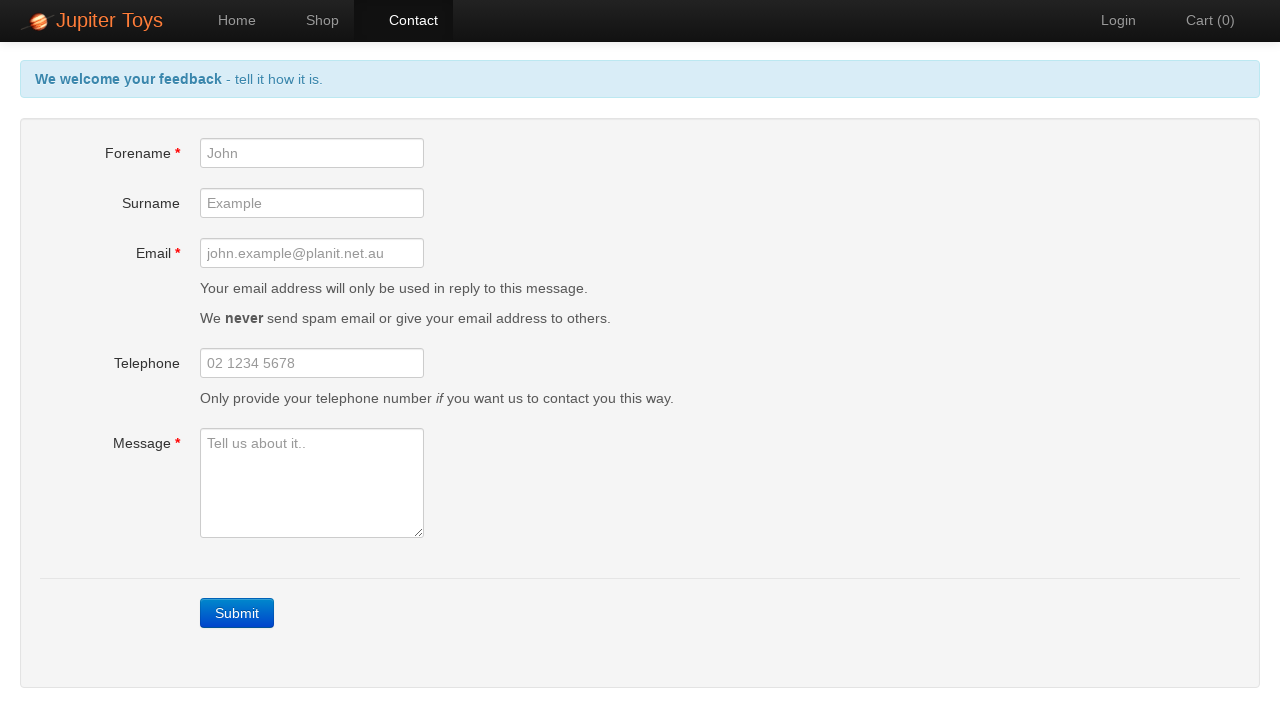

Clicked submit button without filling required fields to trigger validation errors at (237, 613) on a.btn-contact
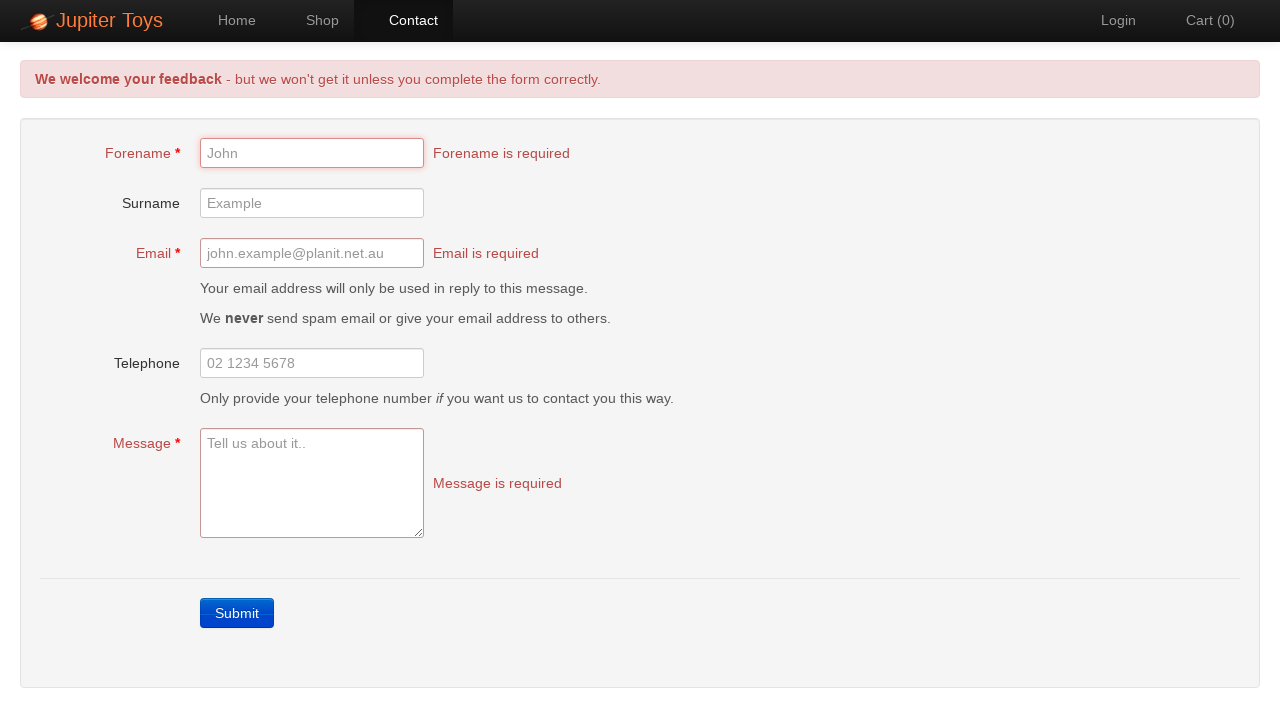

Verified error message is displayed on the contact form
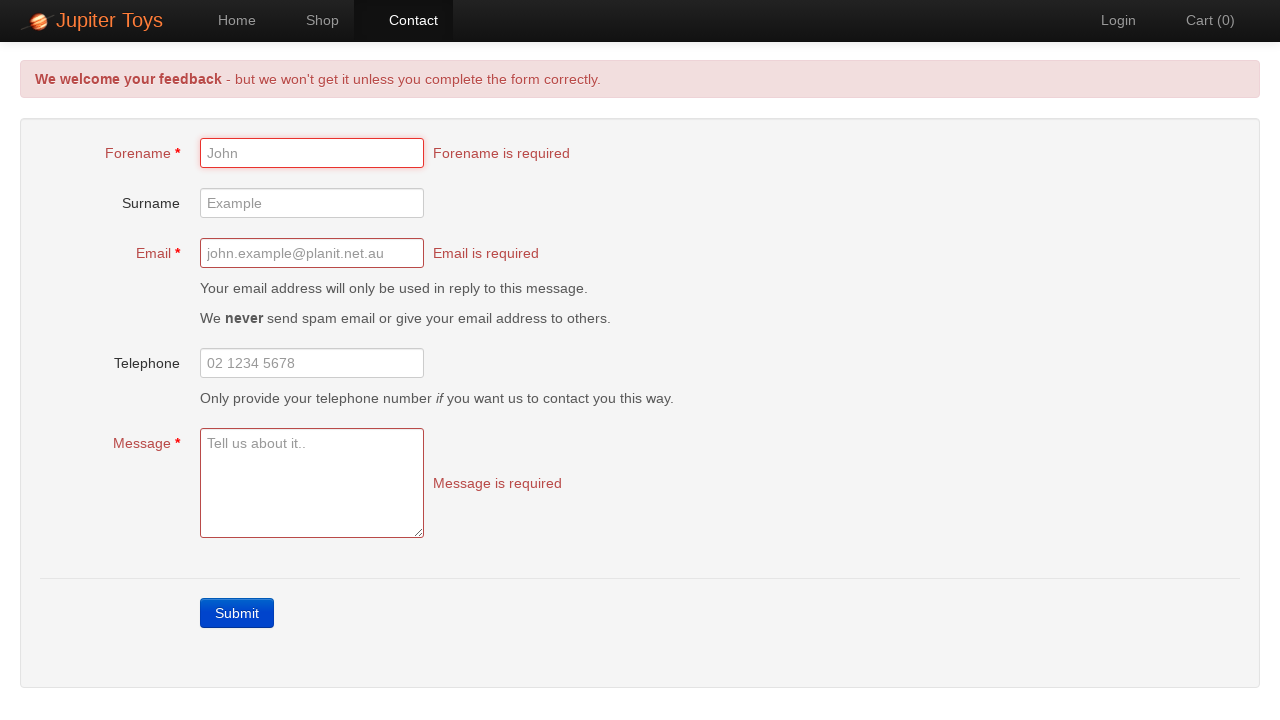

Filled forename field with 'Sarah Johnson' on #forename
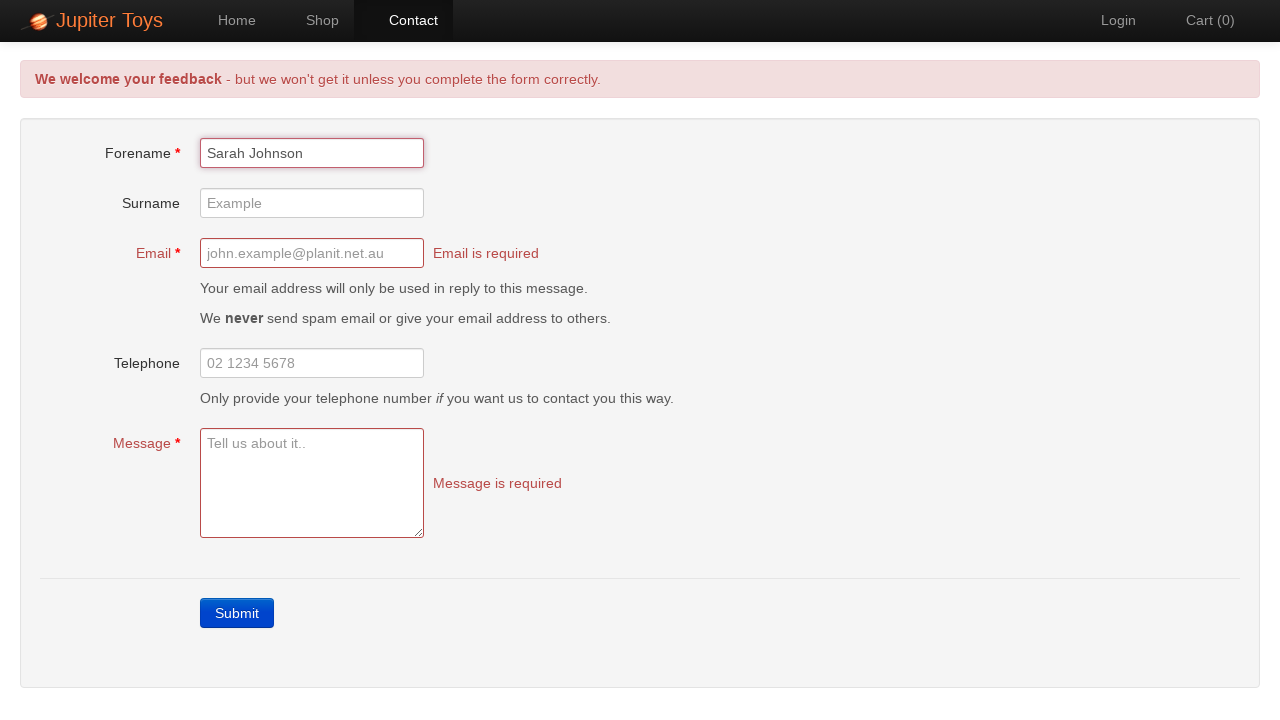

Filled email field with 'sarah.johnson@testmail.com' on #email
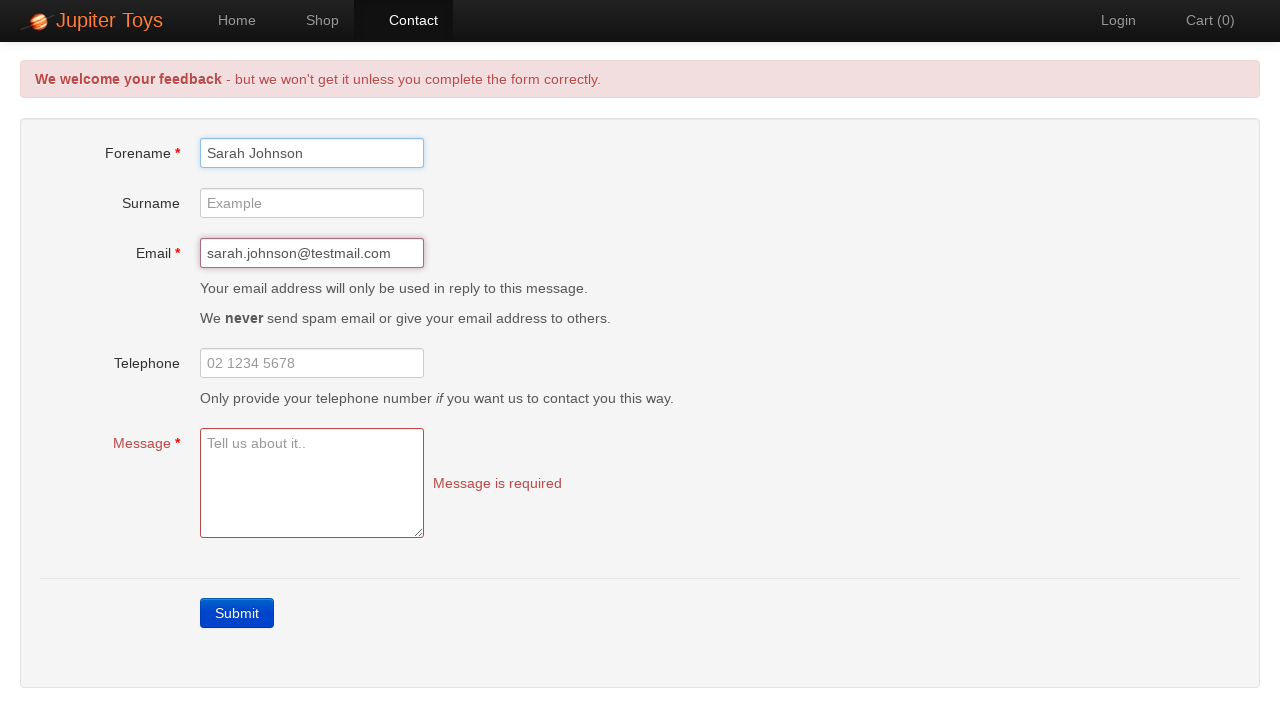

Filled message field with 'Excellent products, would buy again!' on #message
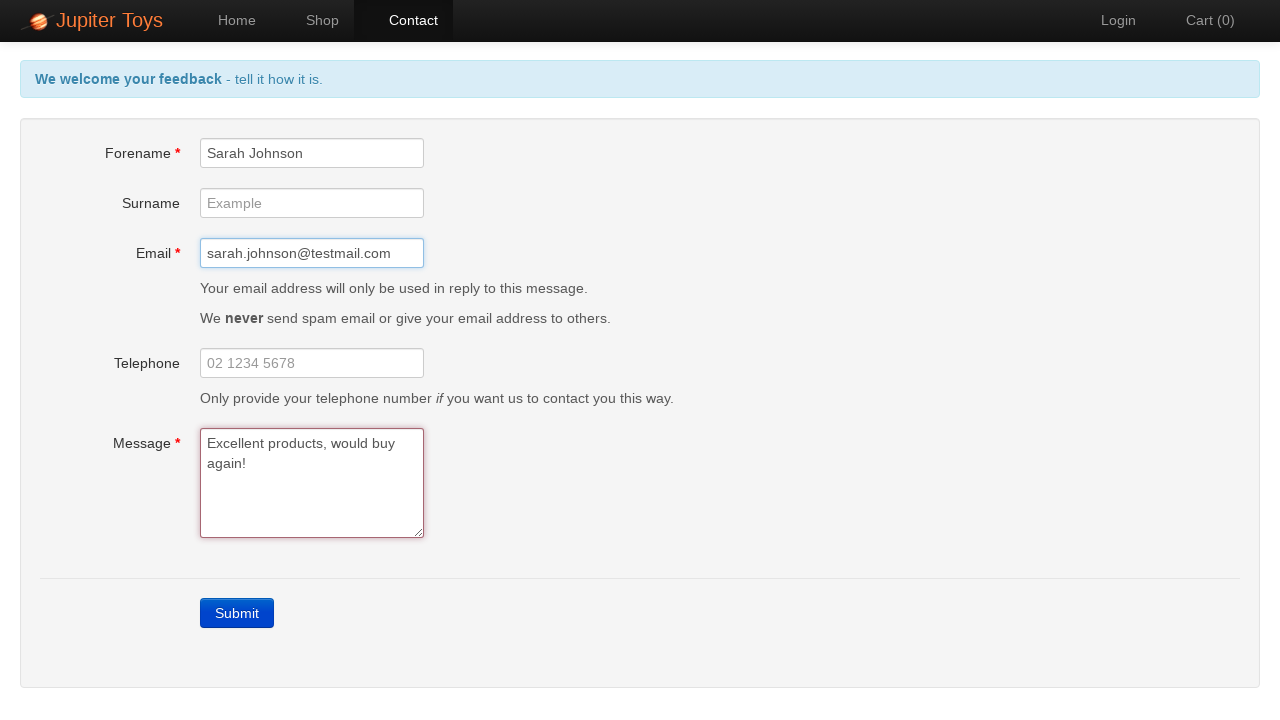

Verified validation errors cleared and success/info message appeared
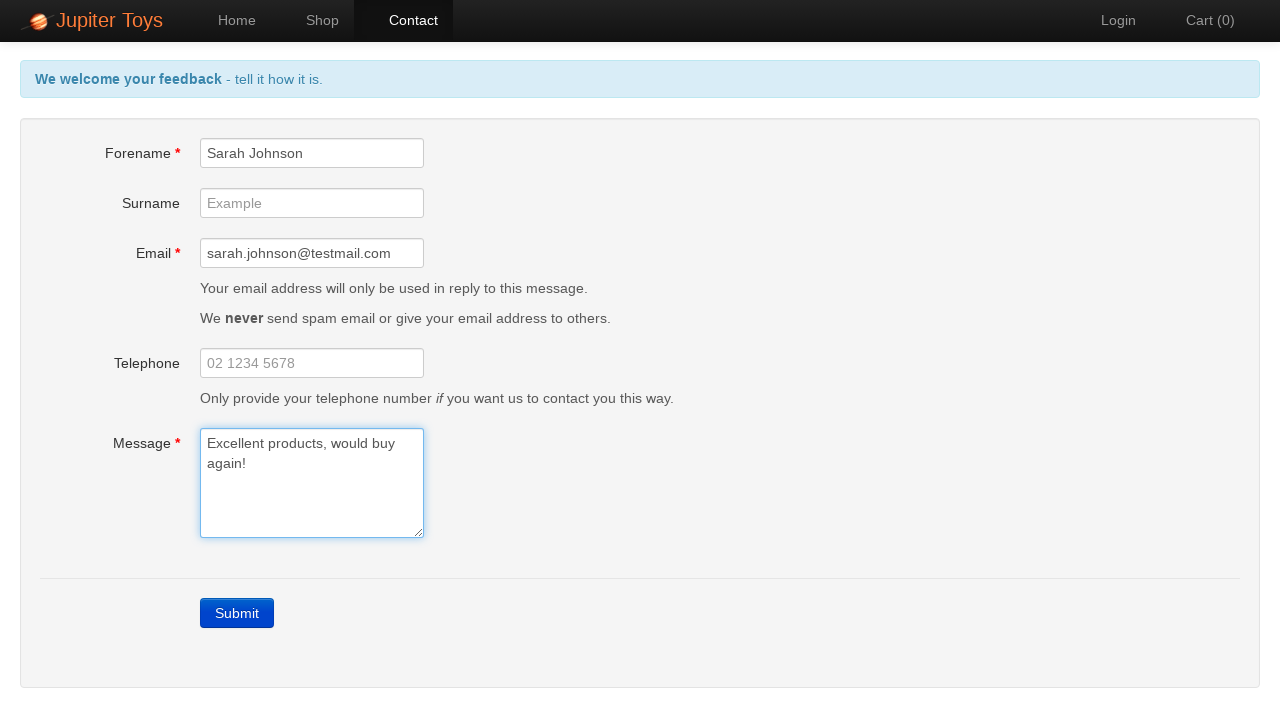

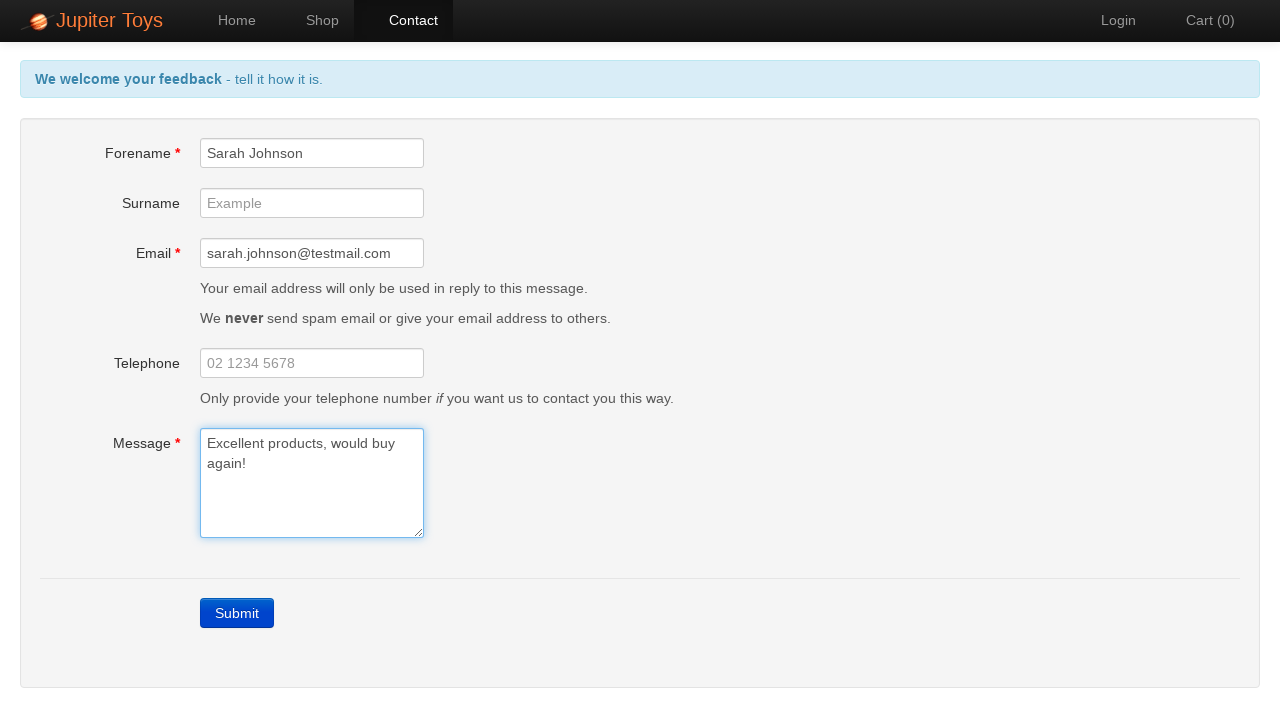